Navigates to a login practice page and verifies the page title matches expected value

Starting URL: https://rahulshettyacademy.com/loginpagePractise/

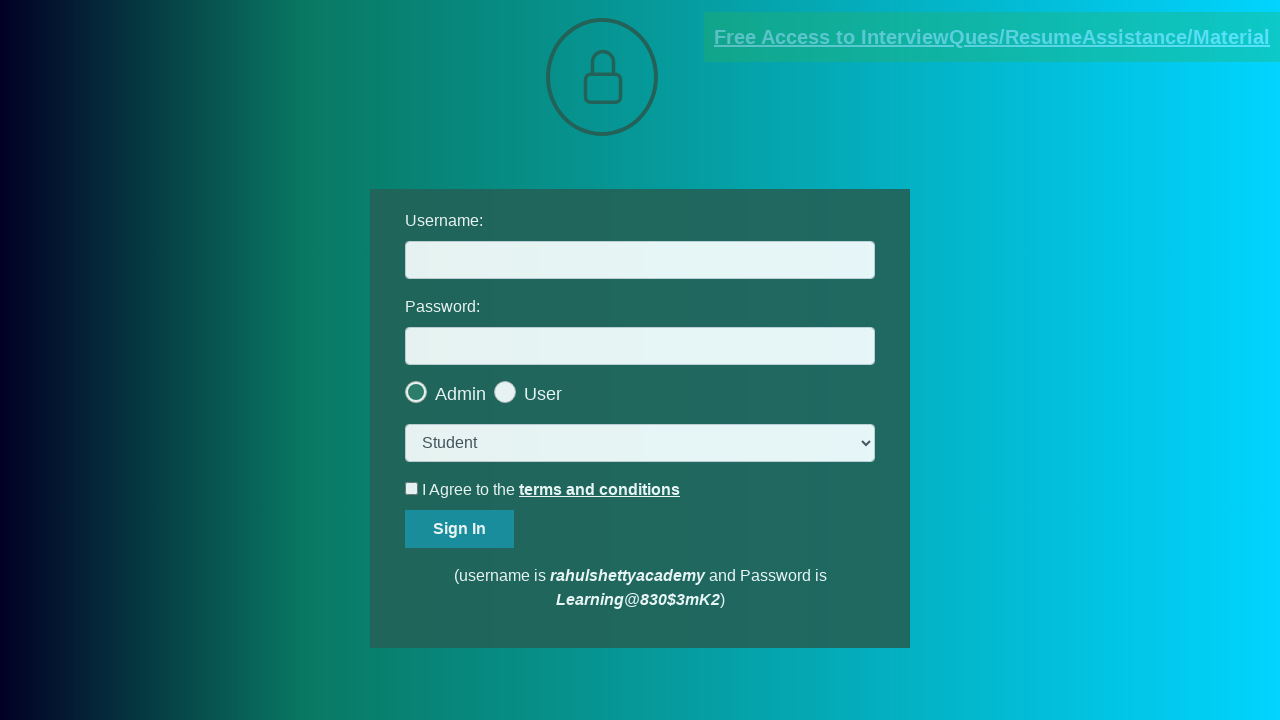

Waited for page to load - DOM content loaded
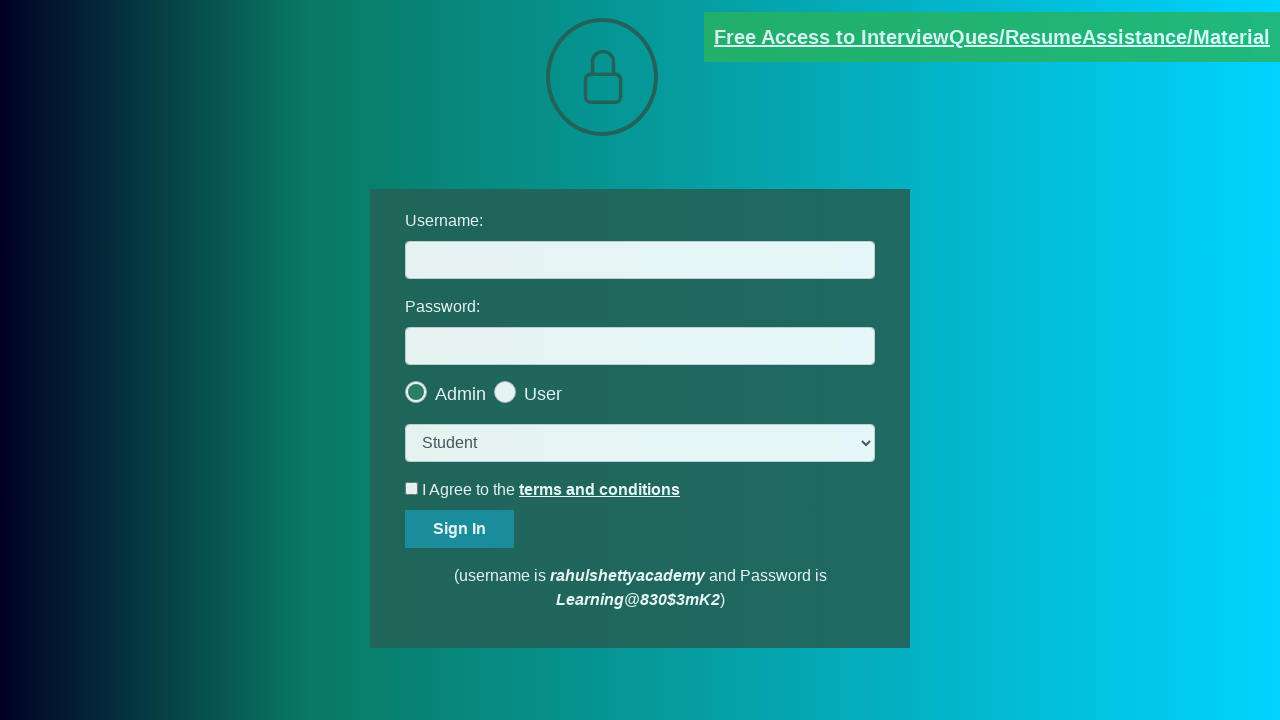

Verified page title matches 'LoginPage Practise | Rahul Shetty Academy'
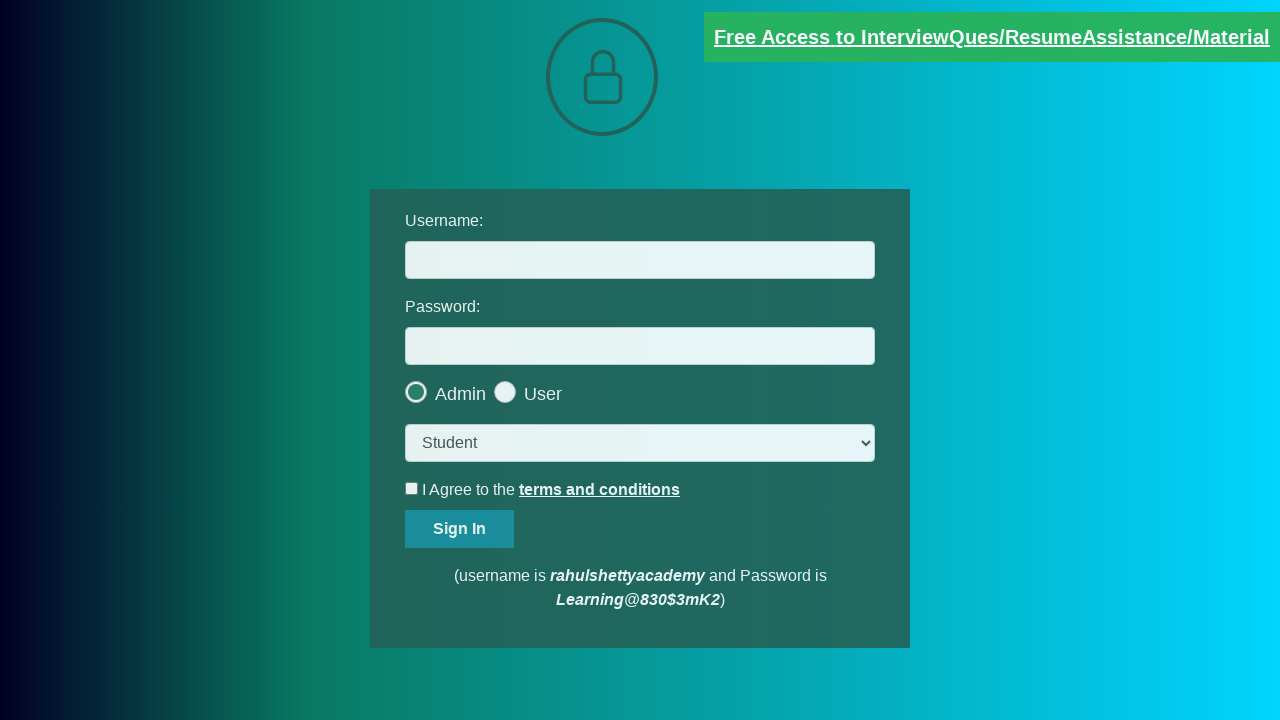

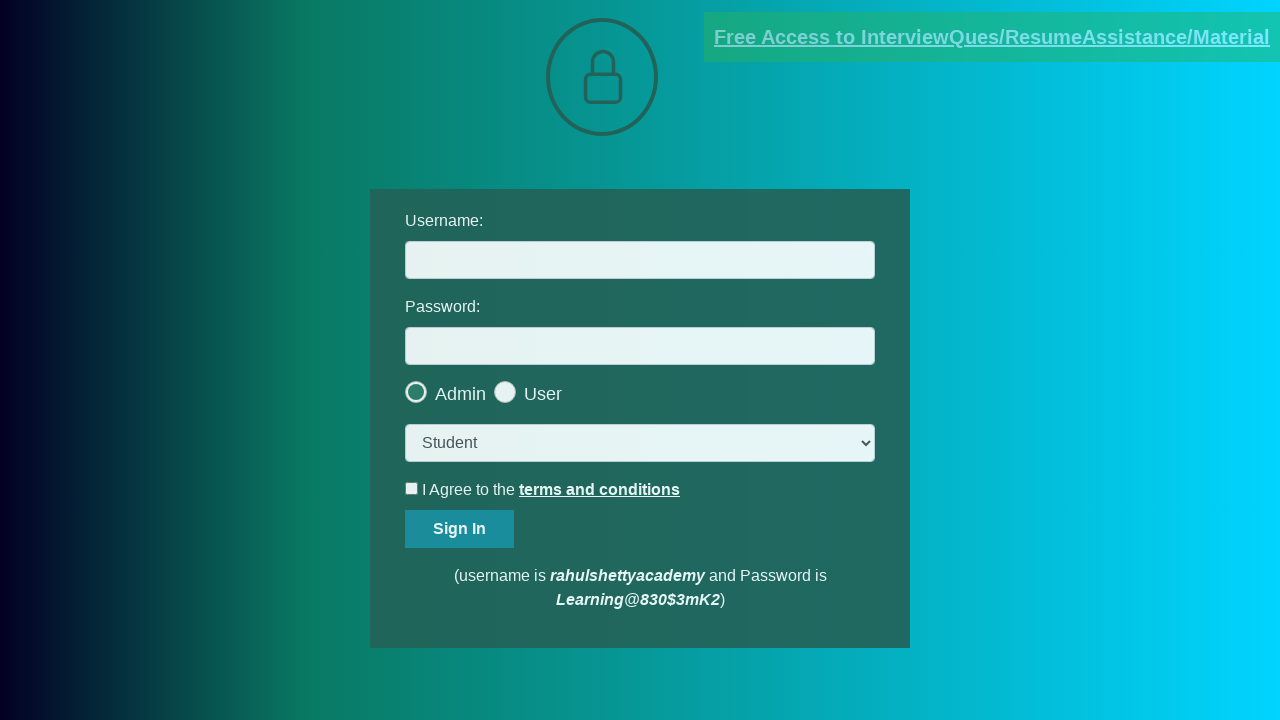